Tests iframe navigation by scrolling to an iframe, switching context to it, clicking a link inside, then returning to the main page

Starting URL: https://rahulshettyacademy.com/AutomationPractice/

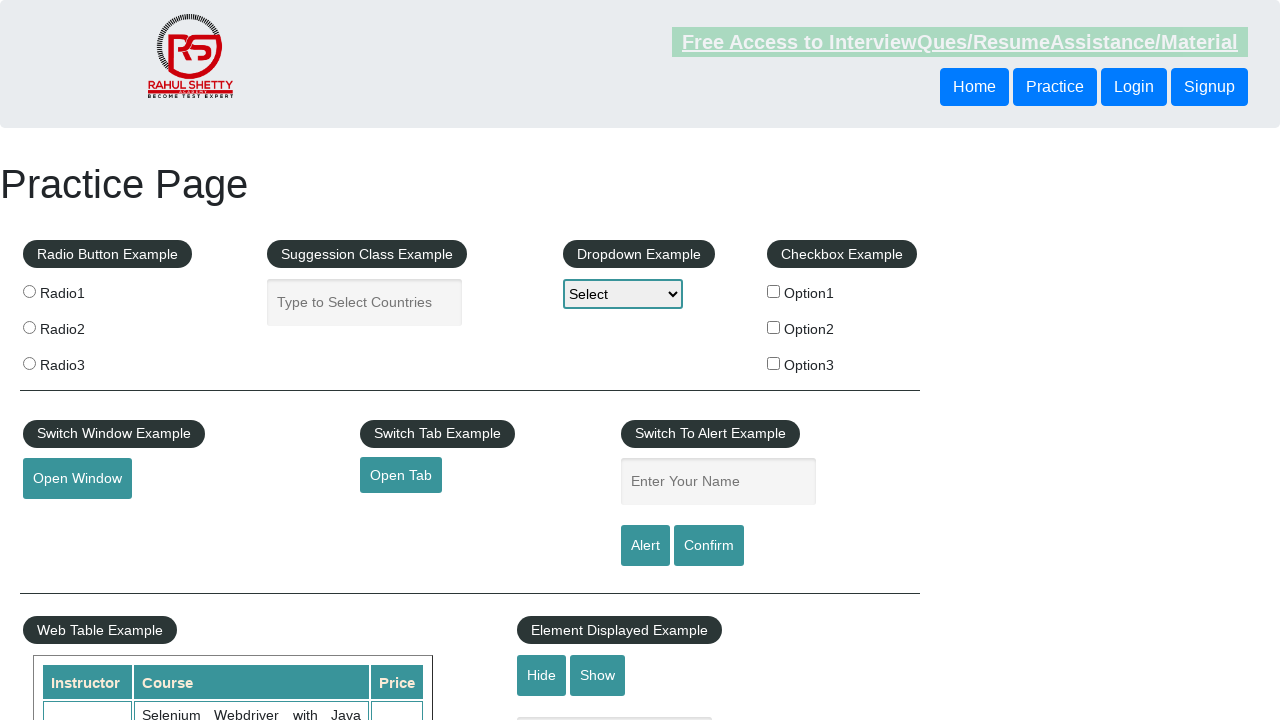

Scrolled down 1400px to reach iframe section
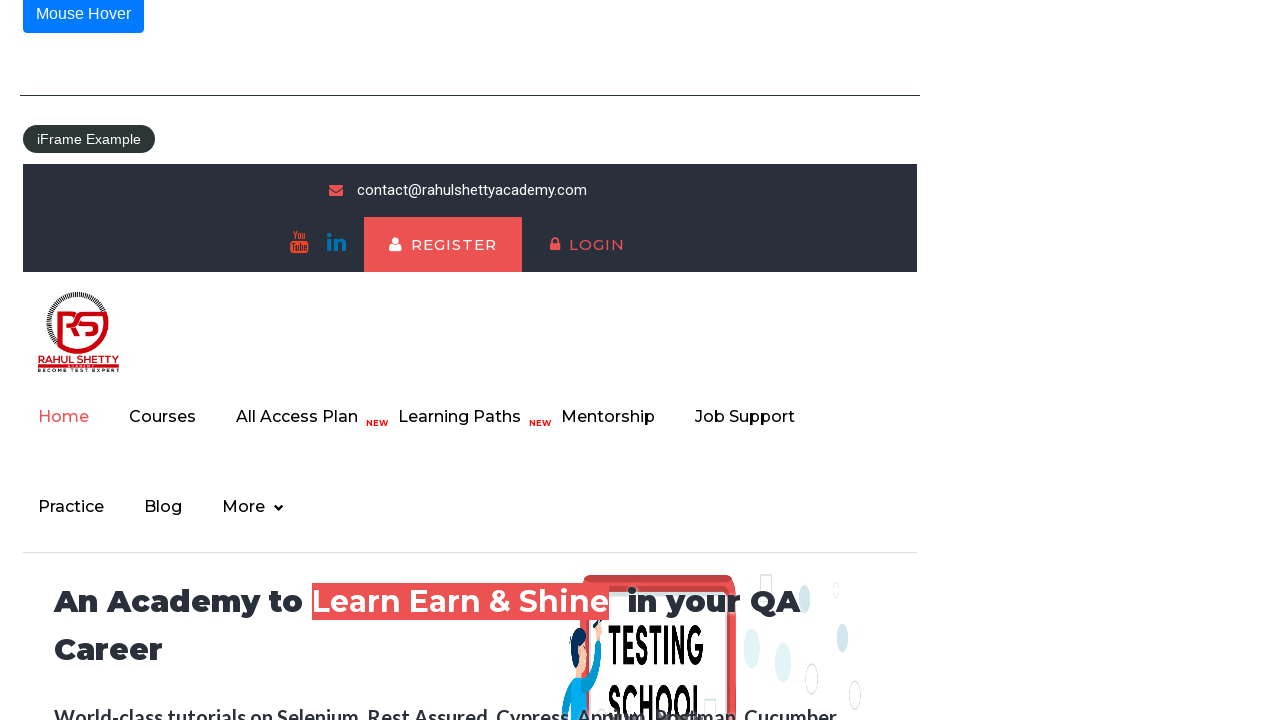

Located iframe with id 'courses-iframe'
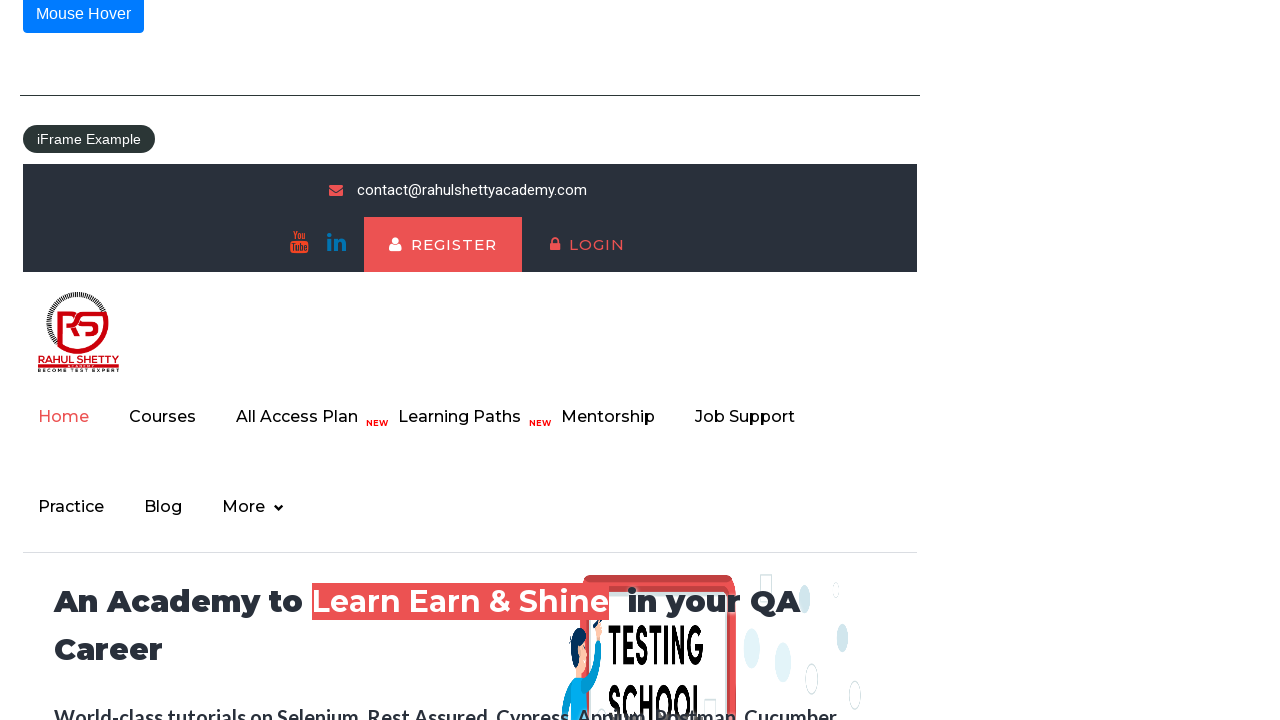

Clicked 'All Access plan' link inside iframe at (307, 417) on #courses-iframe >> internal:control=enter-frame >> a.new-navbar-highlighter:has-
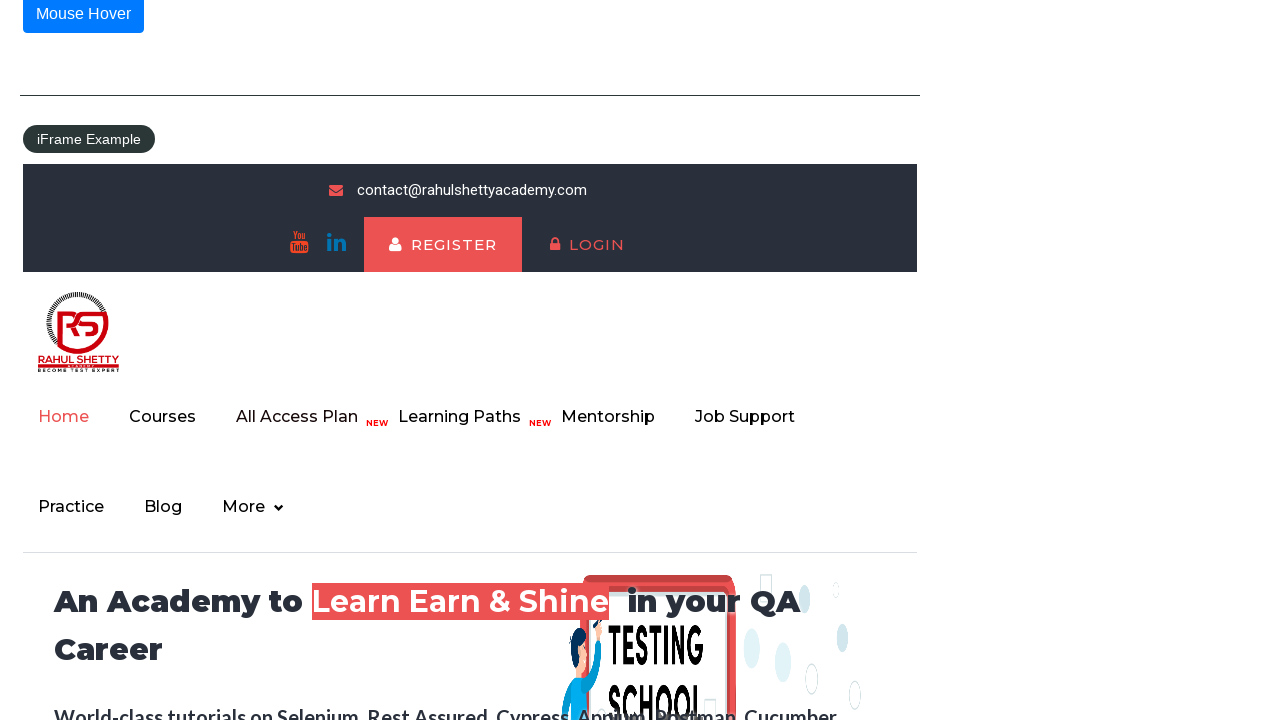

Waited 2000ms for navigation to complete
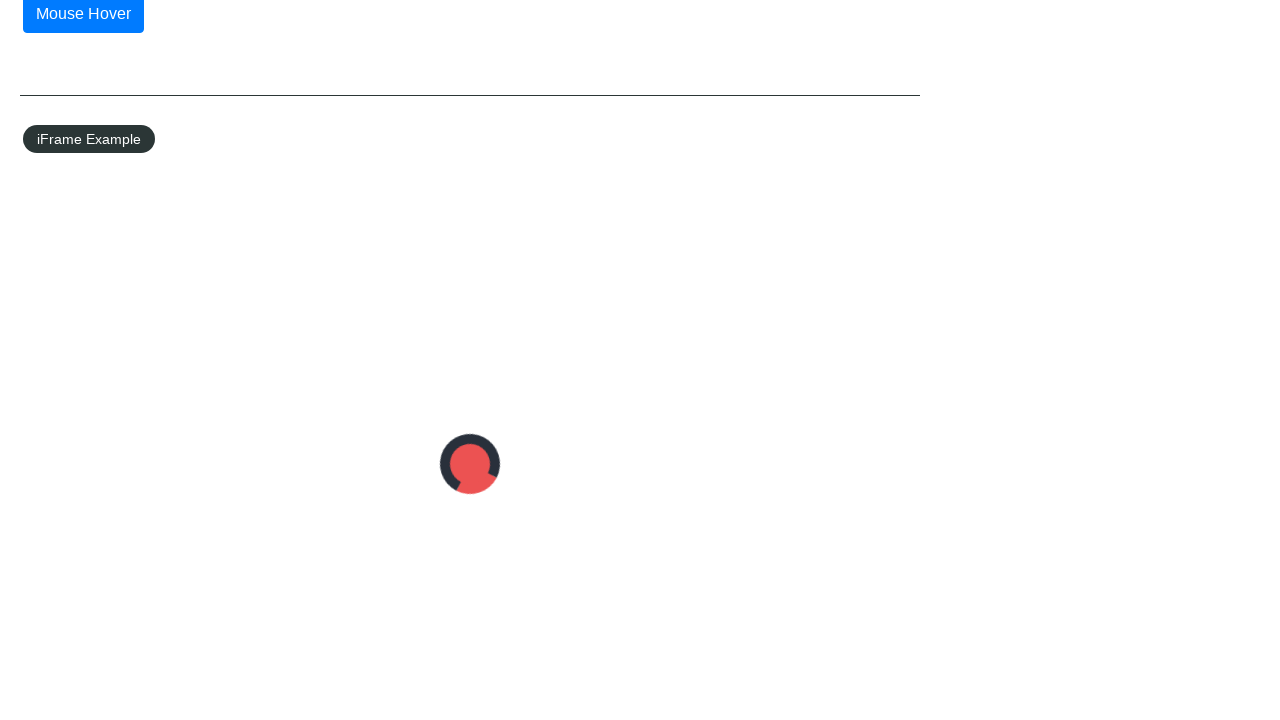

Scrolled down 500px to footer section
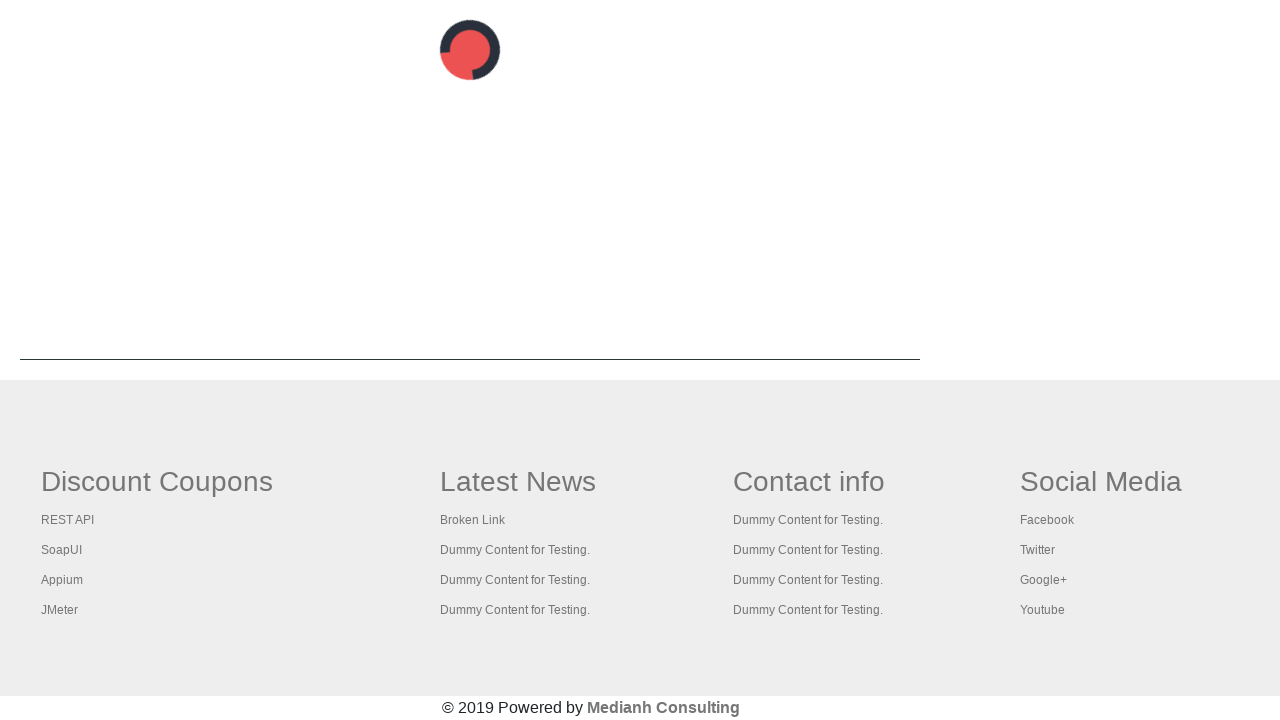

Footer element with id 'gf-BIG' is visible
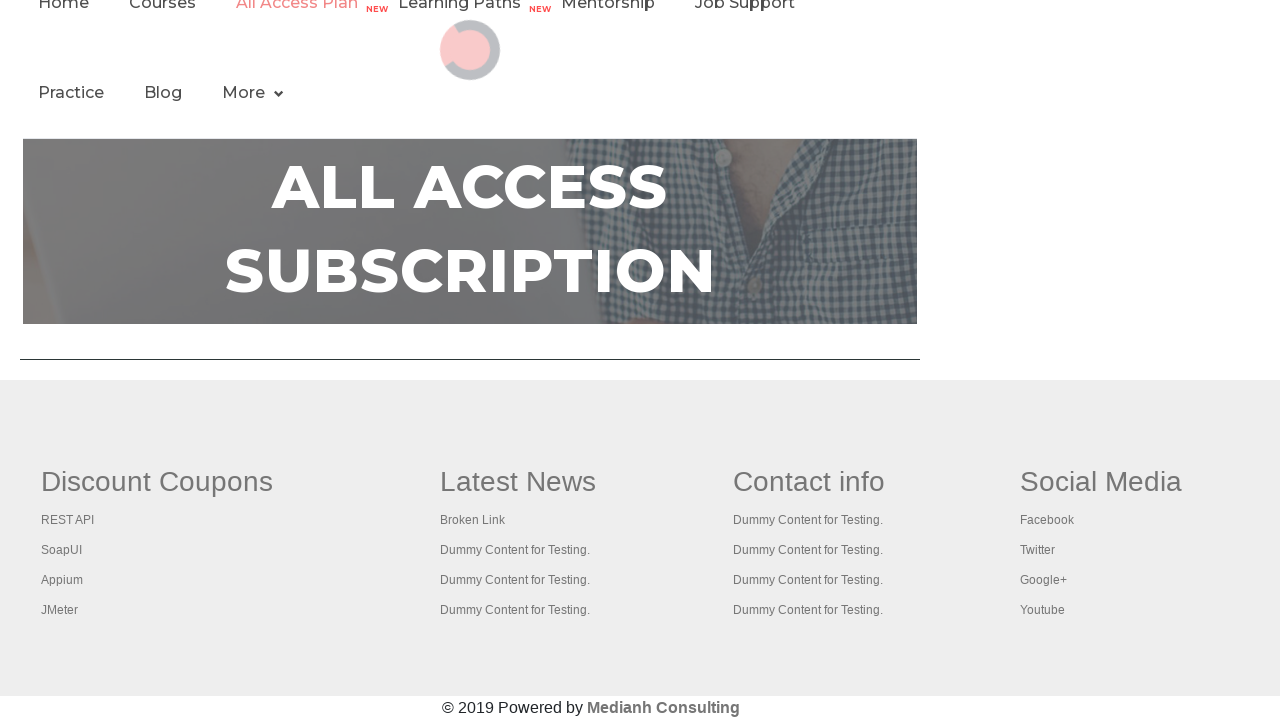

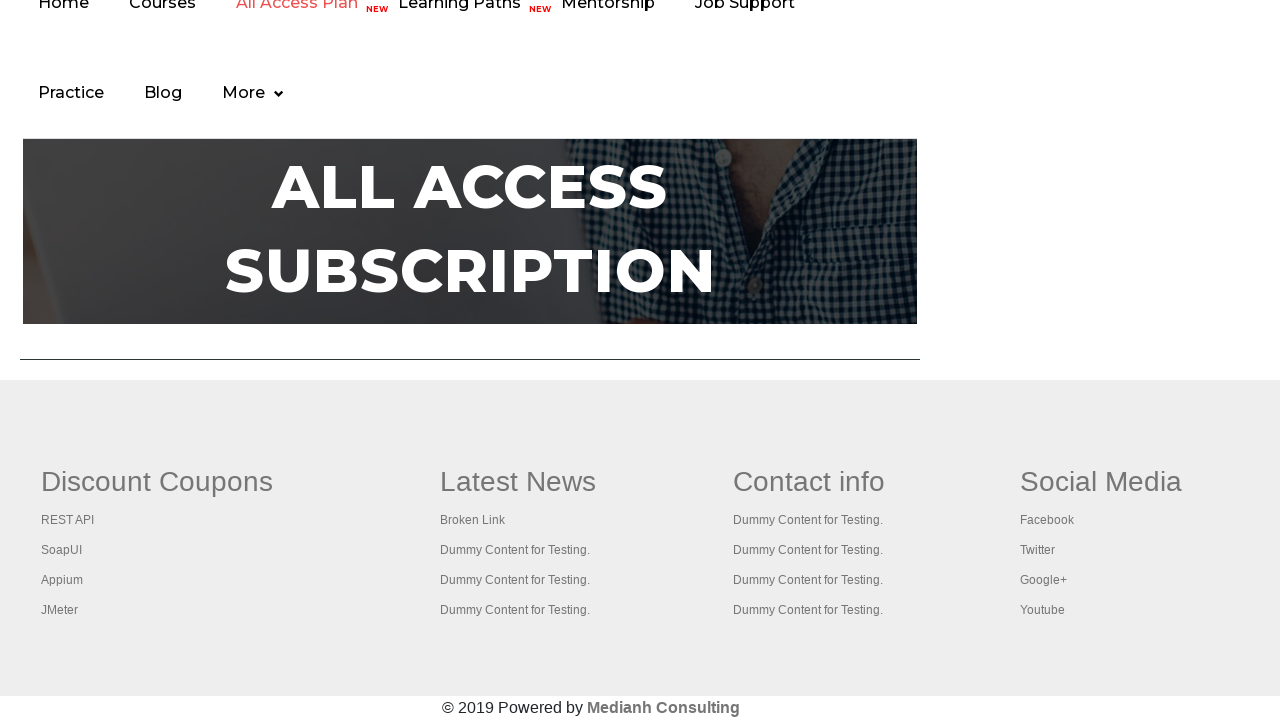